Tests various form inputs including checkboxes, static/dynamic dropdowns, visibility toggle, radio buttons, alerts, and tab navigation on a practice page.

Starting URL: https://www.rahulshettyacademy.com/AutomationPractice/

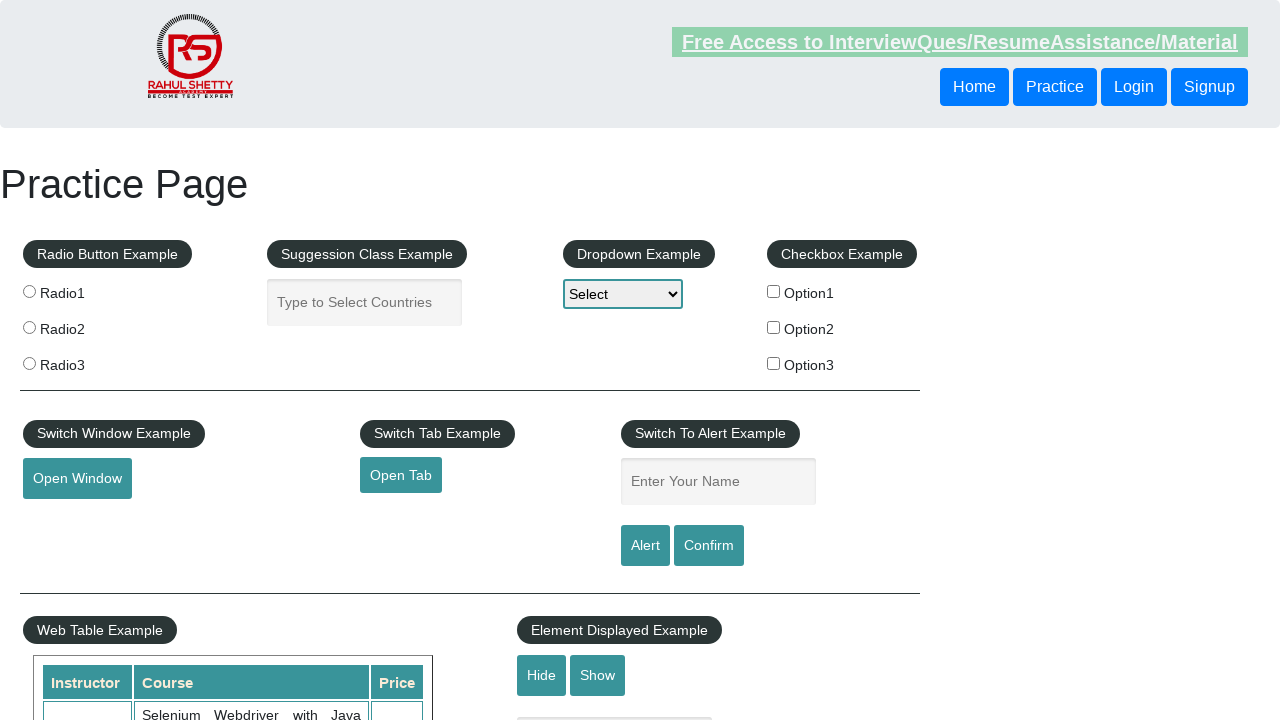

Checked checkbox option 1 at (774, 291) on #checkBoxOption1
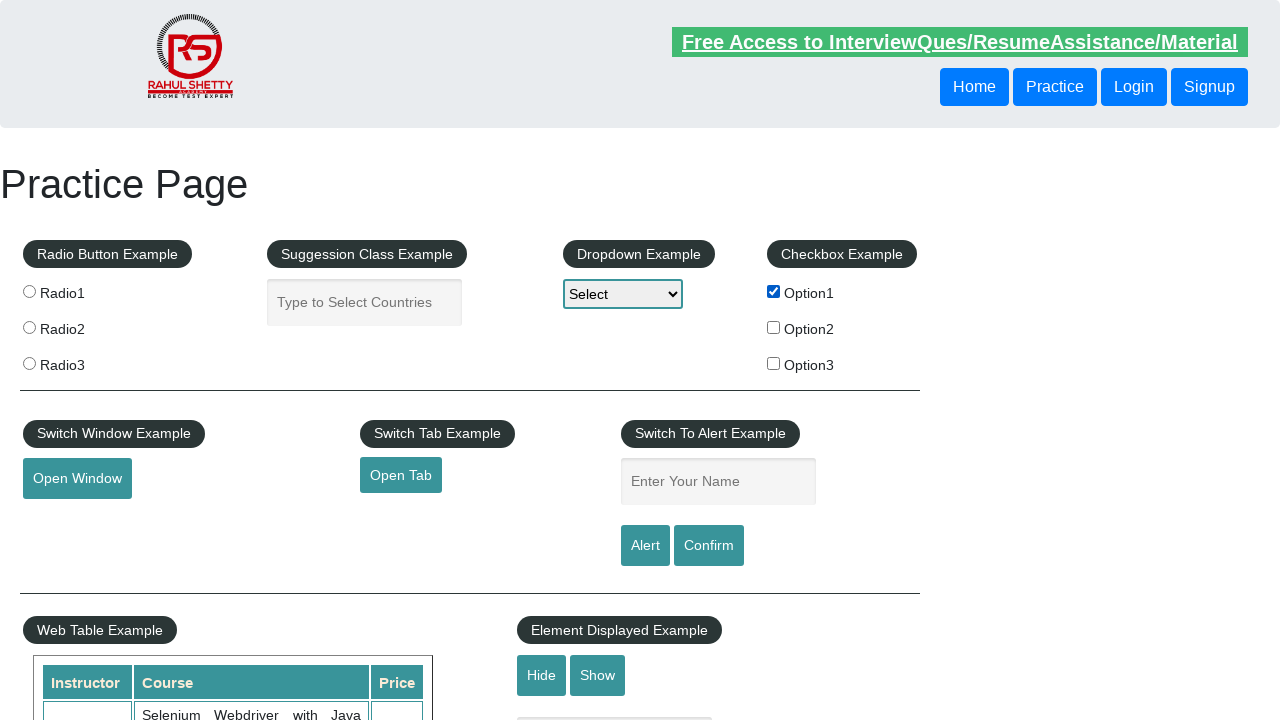

Unchecked checkbox option 1 at (774, 291) on #checkBoxOption1
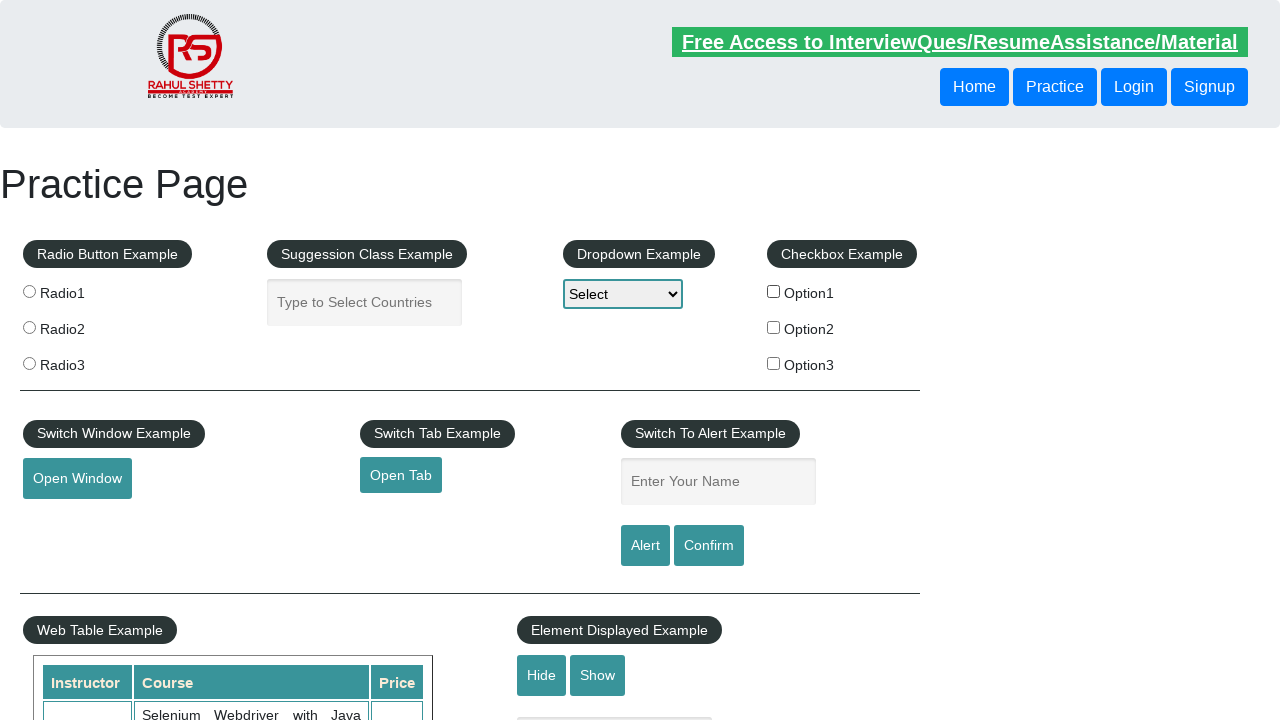

Checked fieldset checkbox option 1 at (774, 291) on fieldset input[type='checkbox'][value='option1']
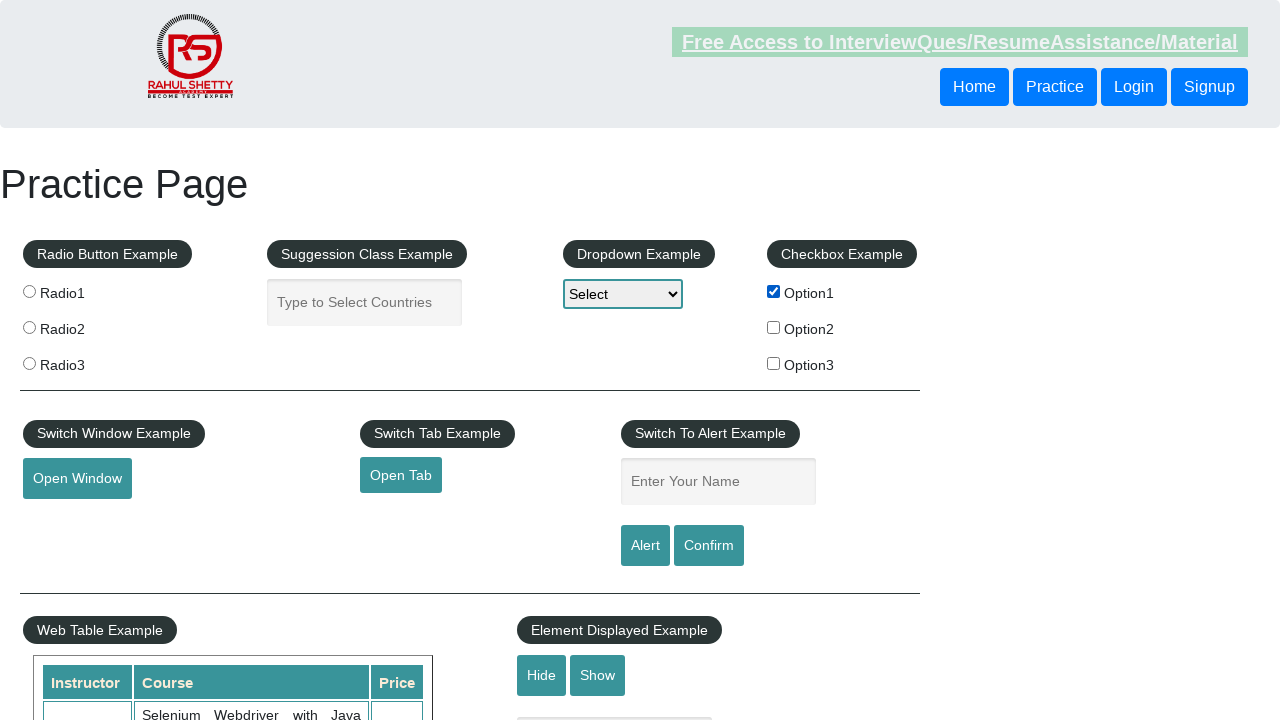

Checked fieldset checkbox option 3 at (774, 363) on fieldset input[type='checkbox'][value='option3']
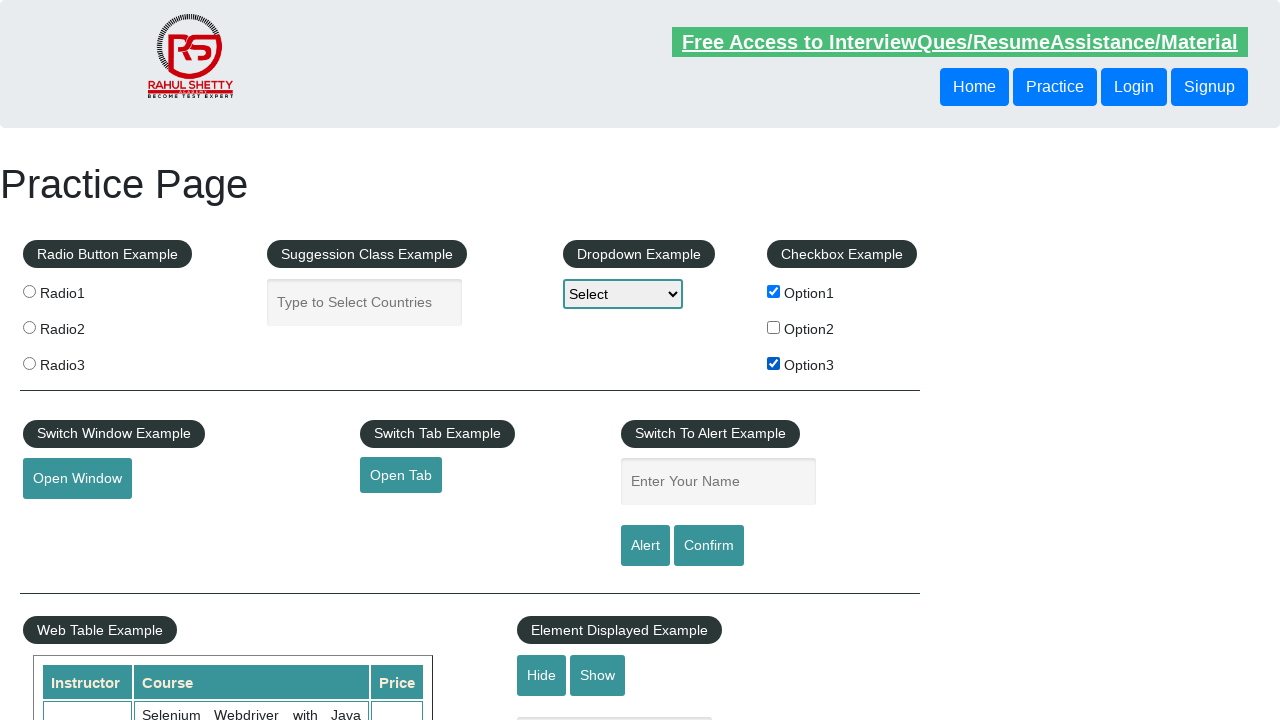

Selected option 3 from static dropdown on #dropdown-class-example
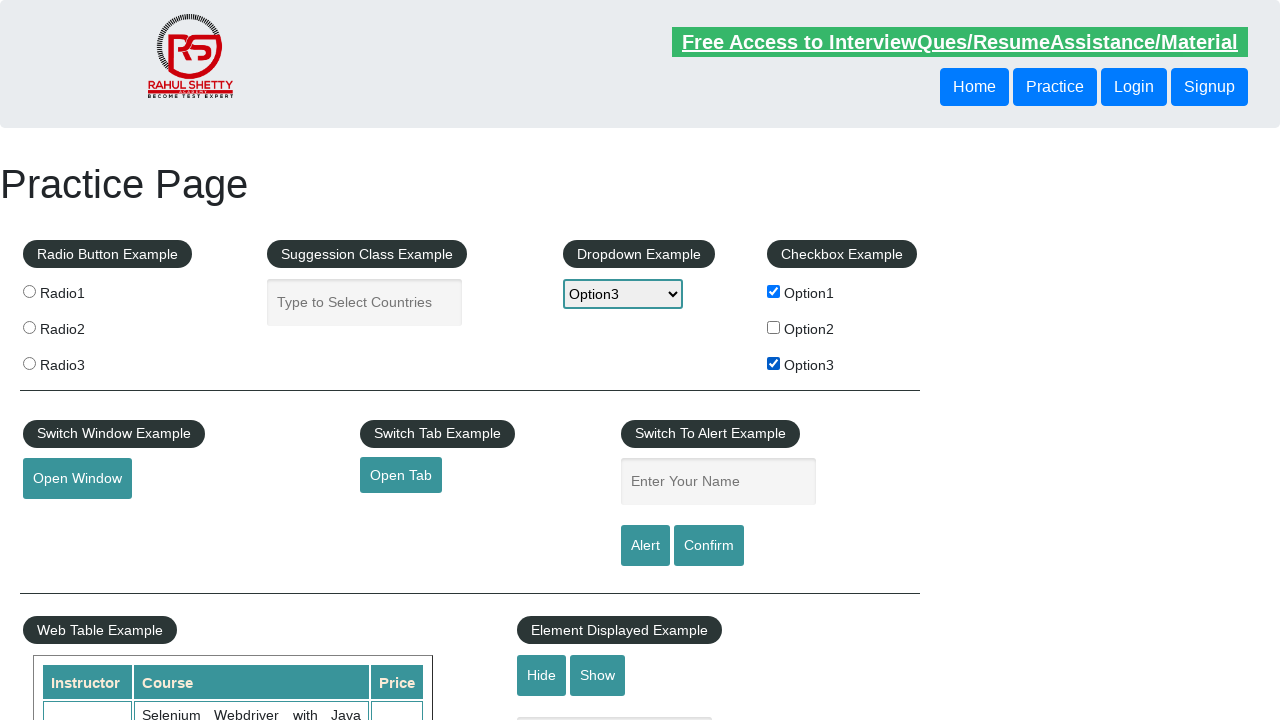

Typed 'Br' in autocomplete field on input#autocomplete
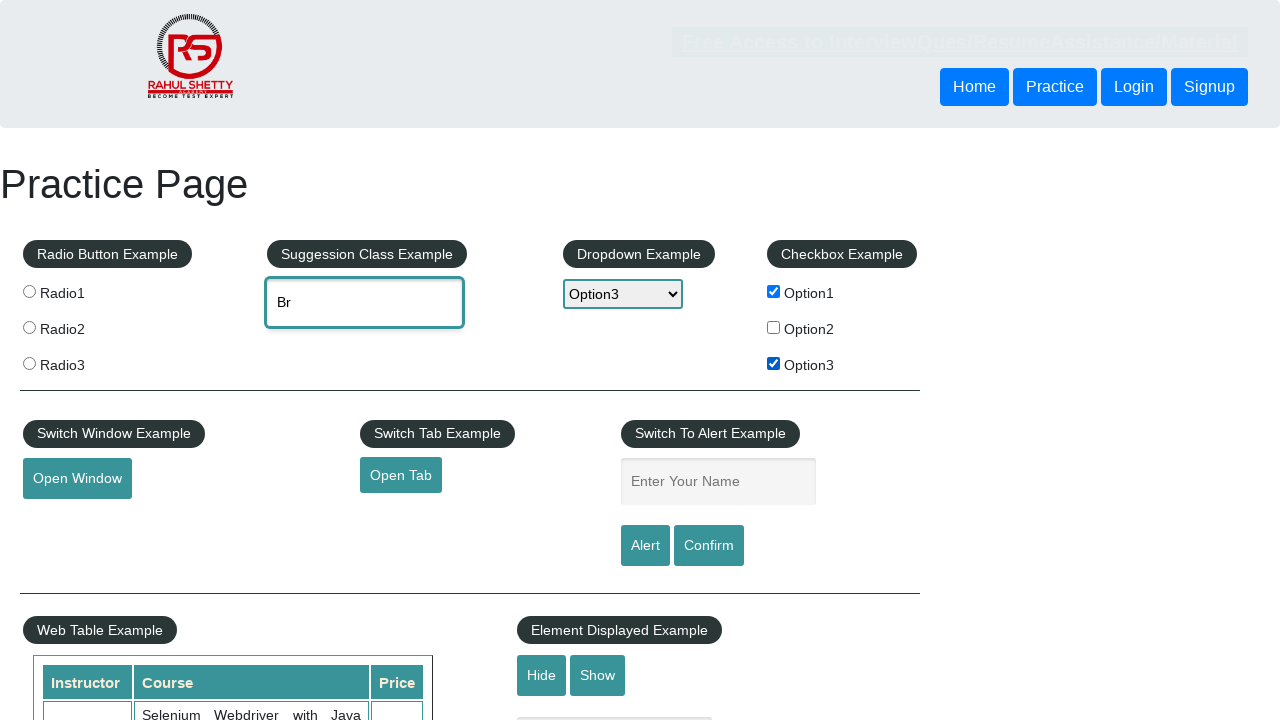

Autocomplete dropdown menu appeared
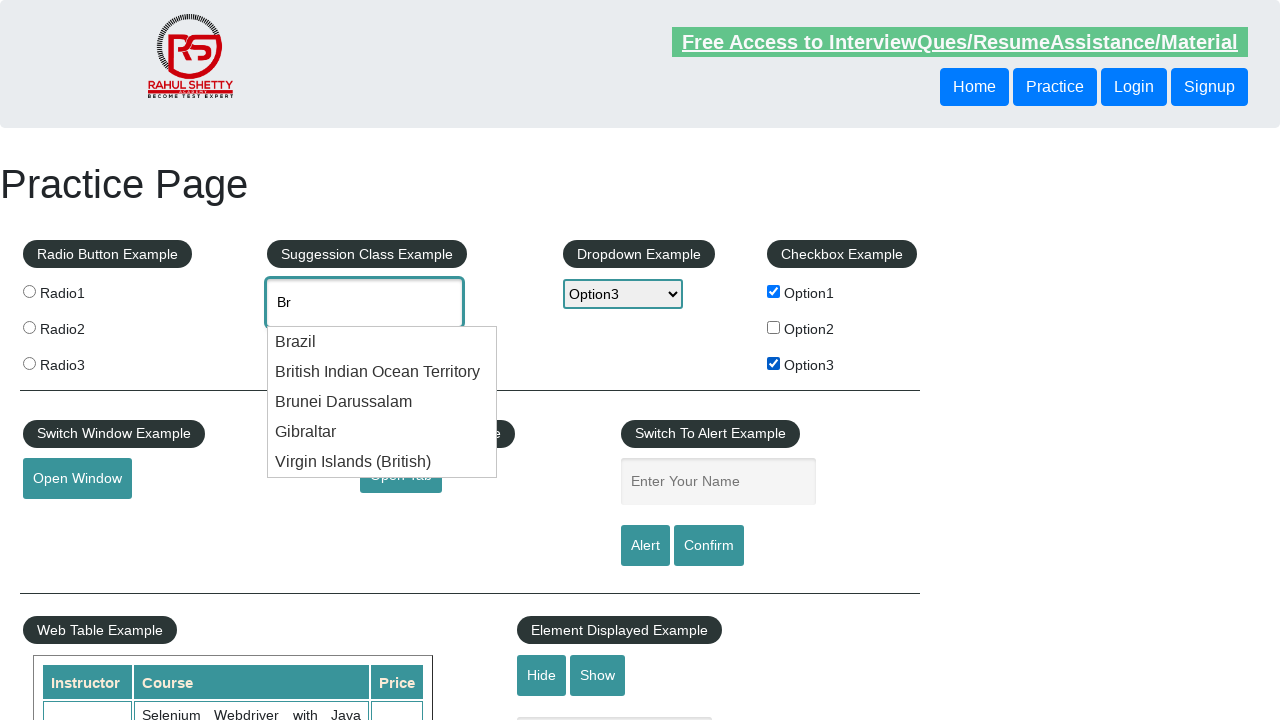

Selected 'Brazil' from autocomplete dropdown at (382, 342) on li.ui-menu-item div:has-text('Brazil')
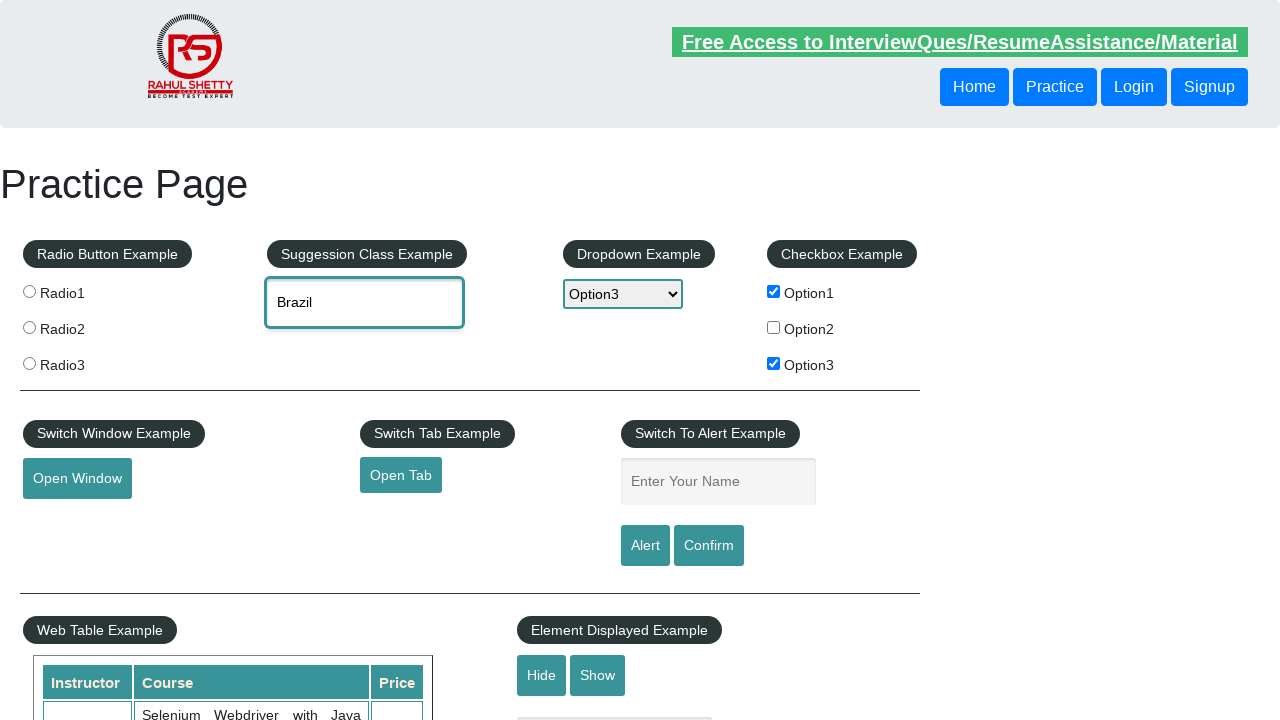

Clicked hide textbox button at (542, 675) on #hide-textbox
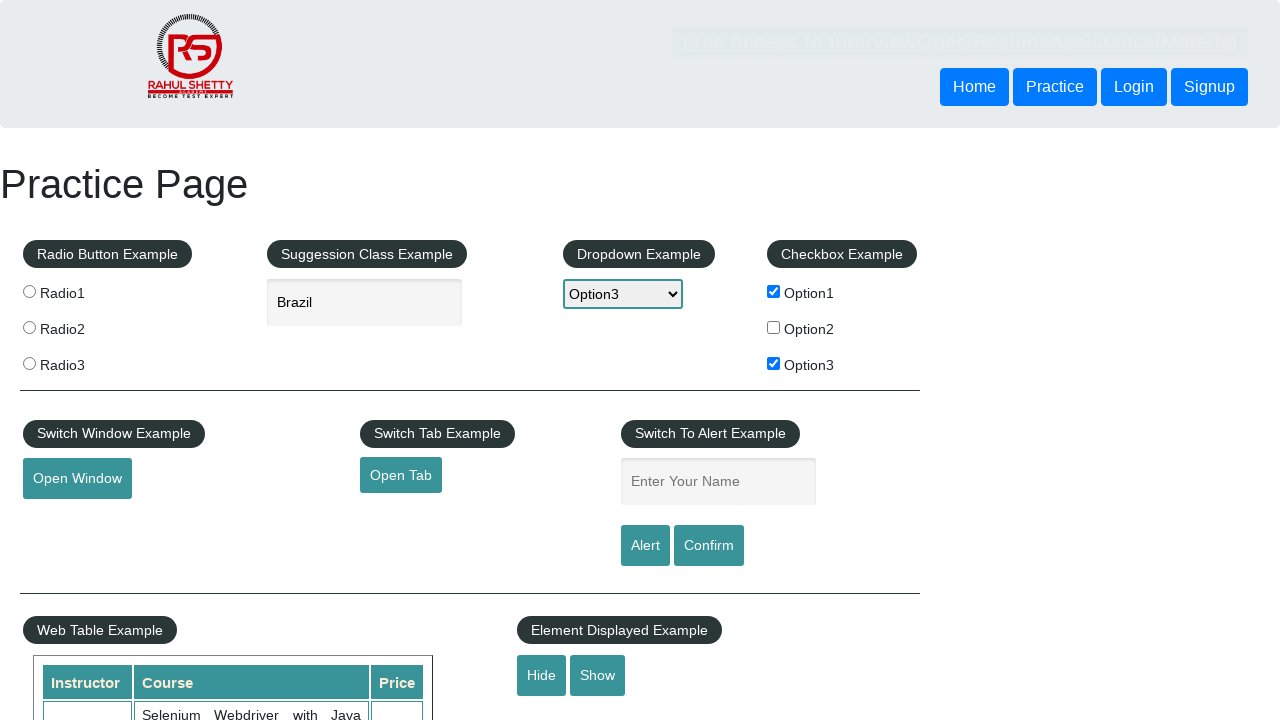

Textbox was hidden
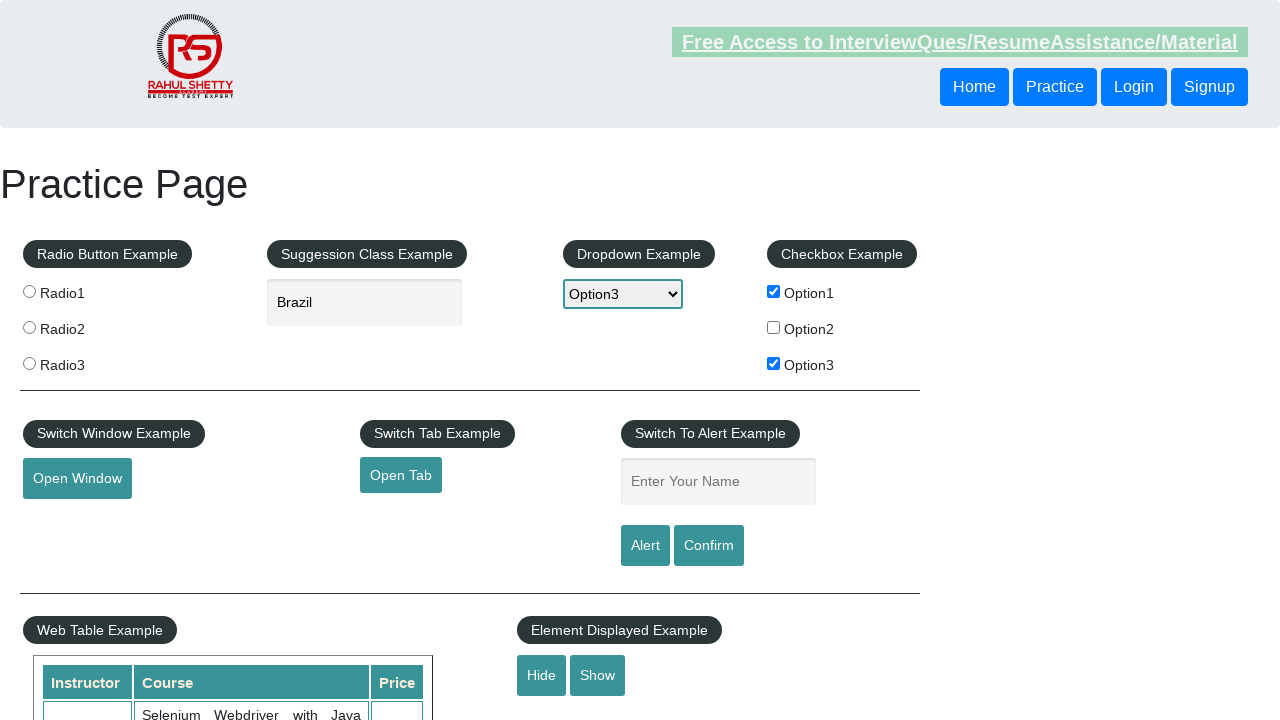

Clicked show textbox button at (598, 675) on #show-textbox
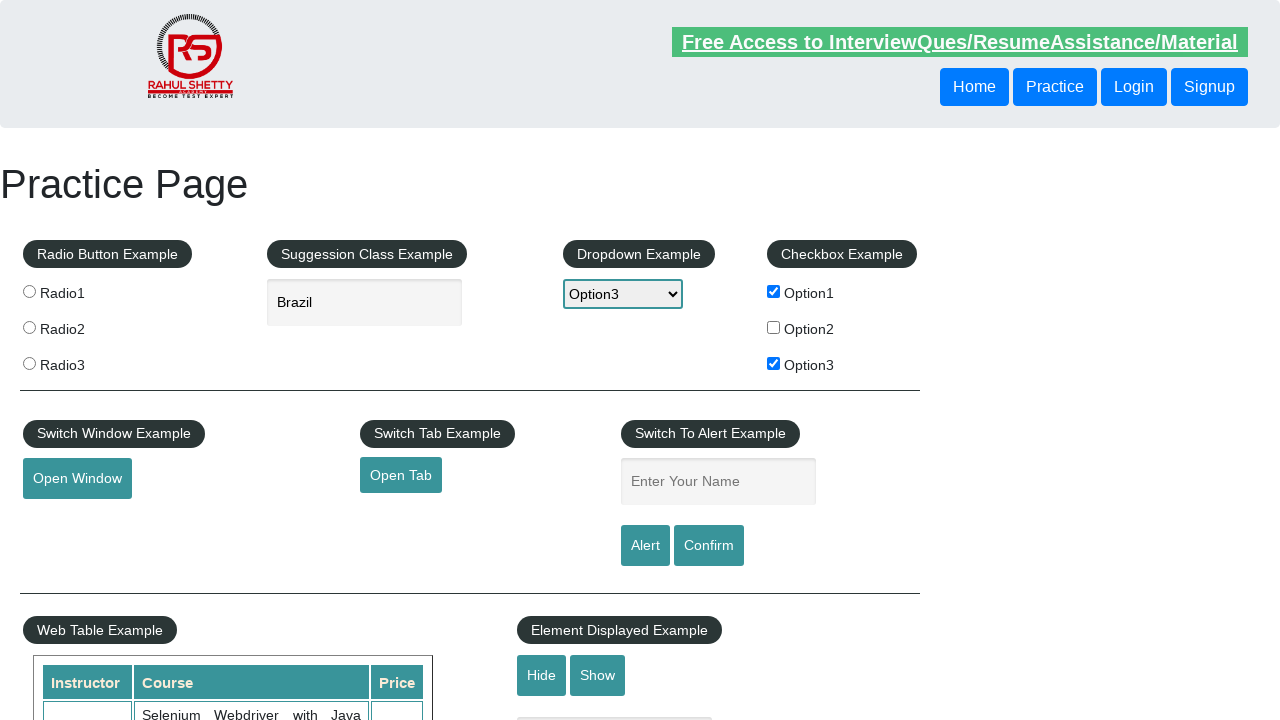

Textbox became visible
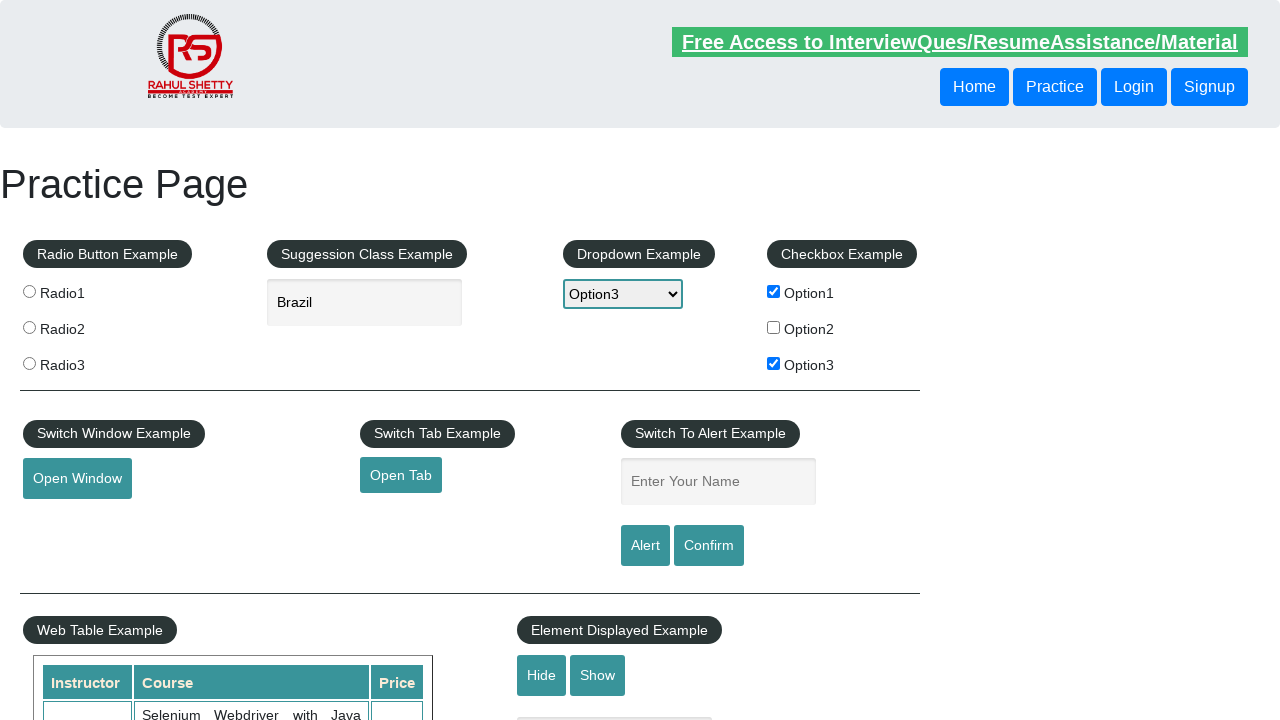

Selected radio button 2 at (29, 327) on [value='radio2']
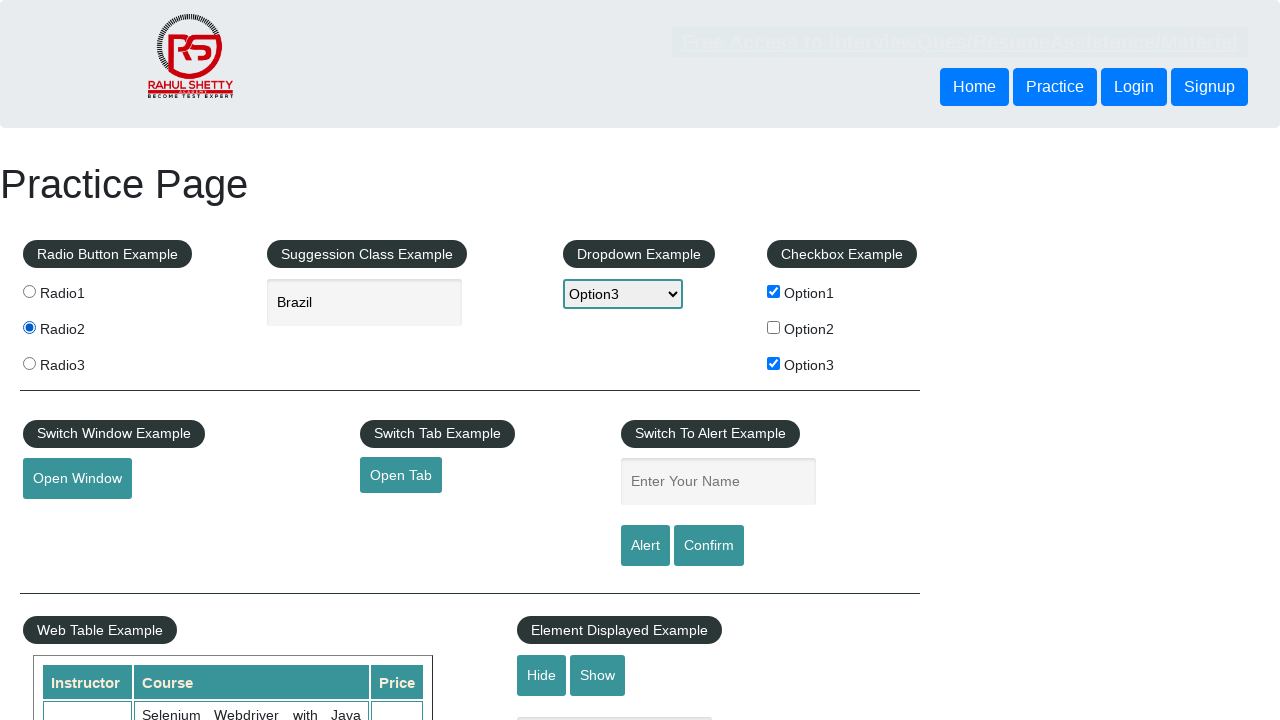

Clicked alert button at (645, 546) on #alertbtn
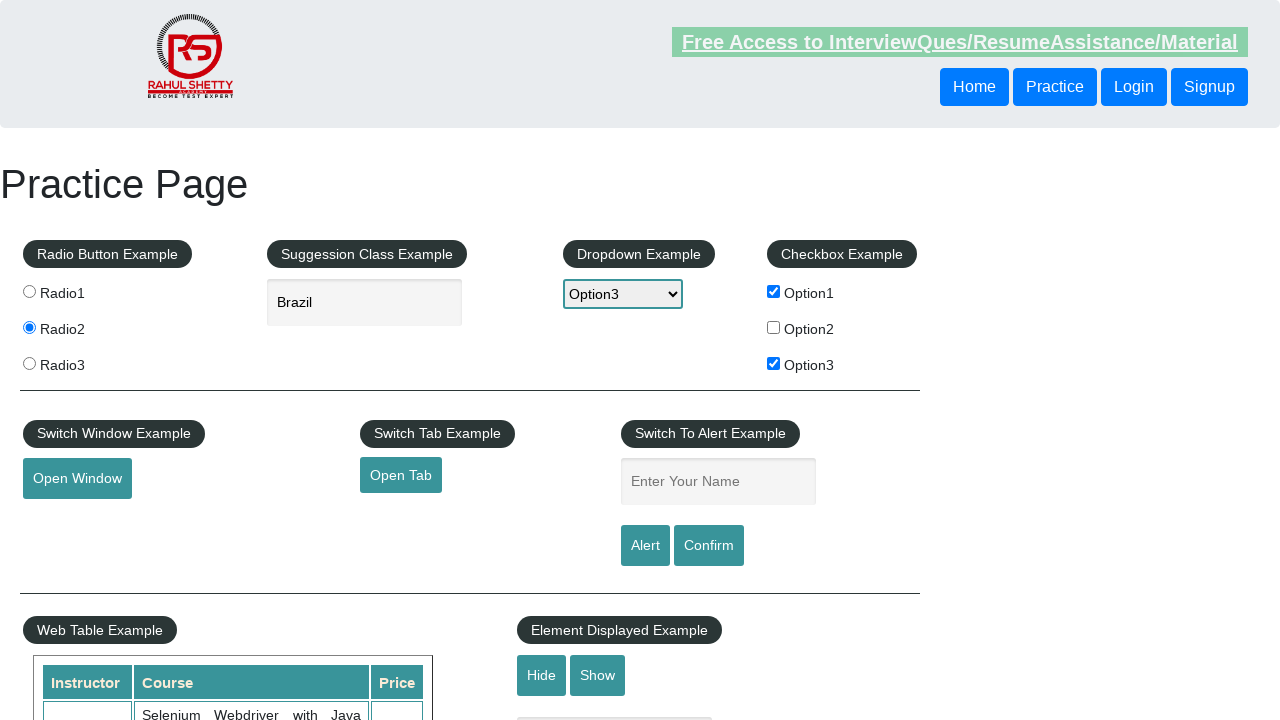

Accepted alert dialog
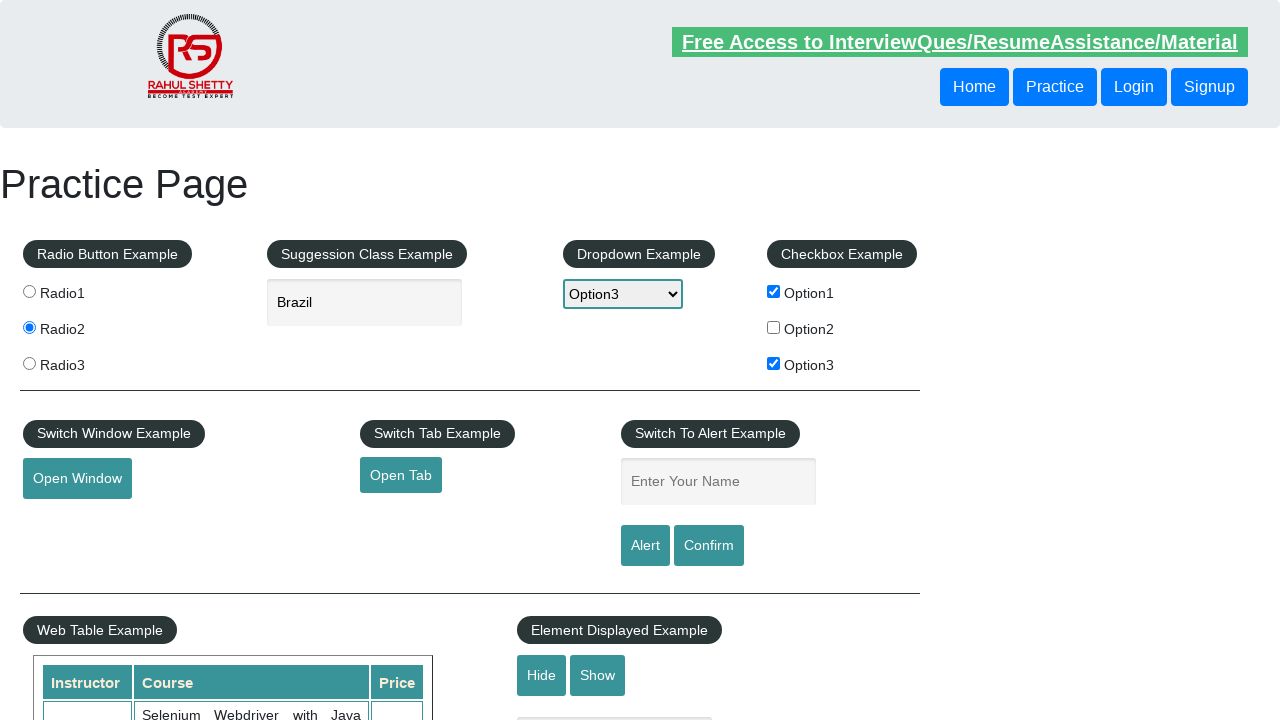

Clicked Confirm button at (709, 546) on [value='Confirm']
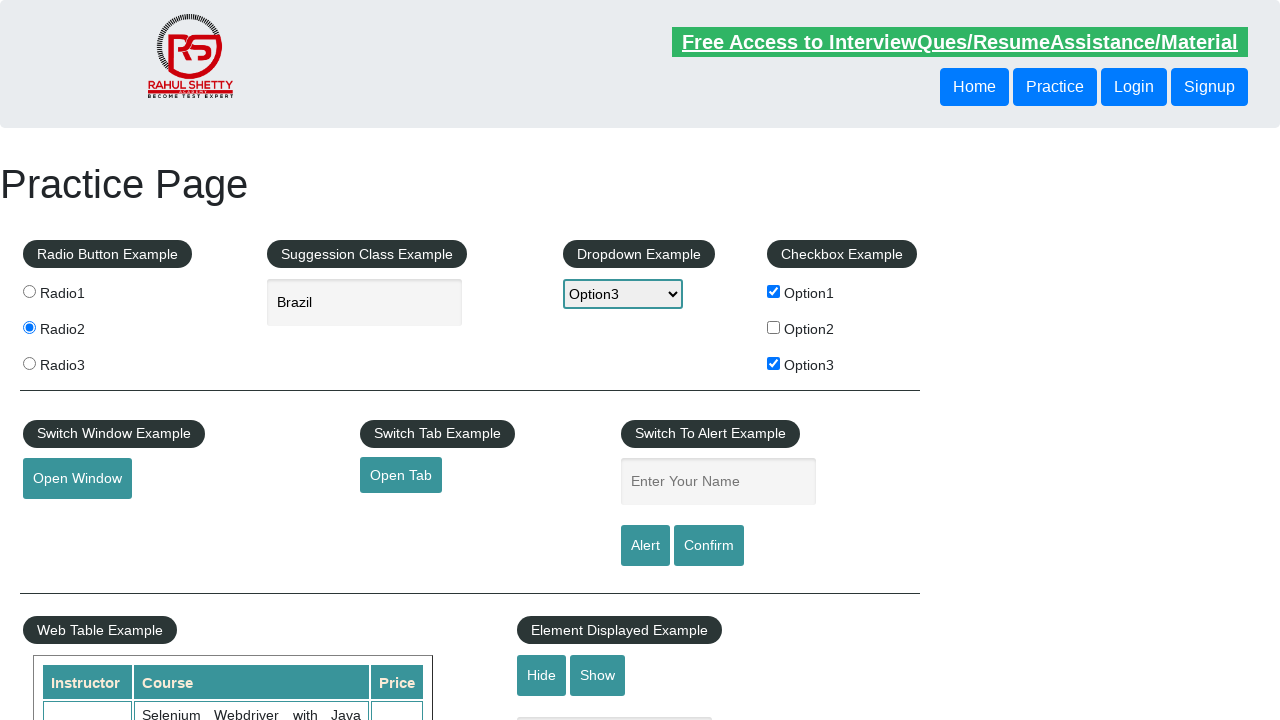

Removed target attribute from open tab link
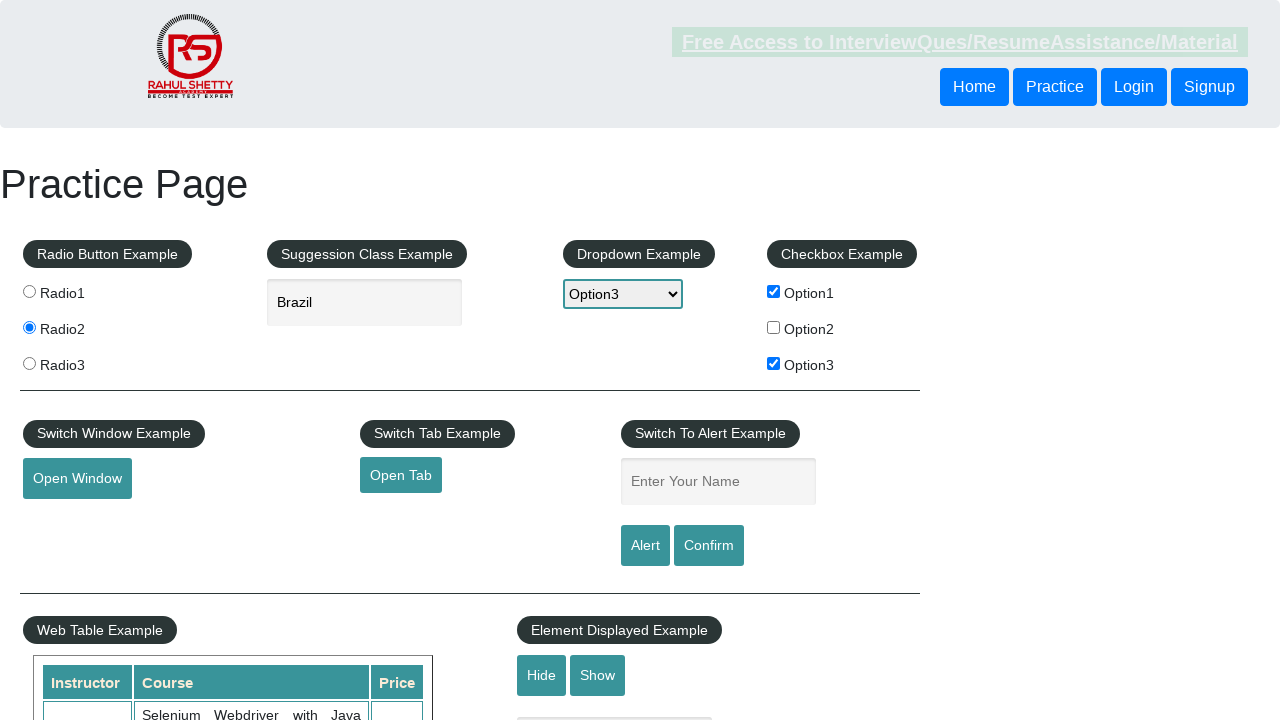

Clicked open tab link at (401, 475) on #opentab
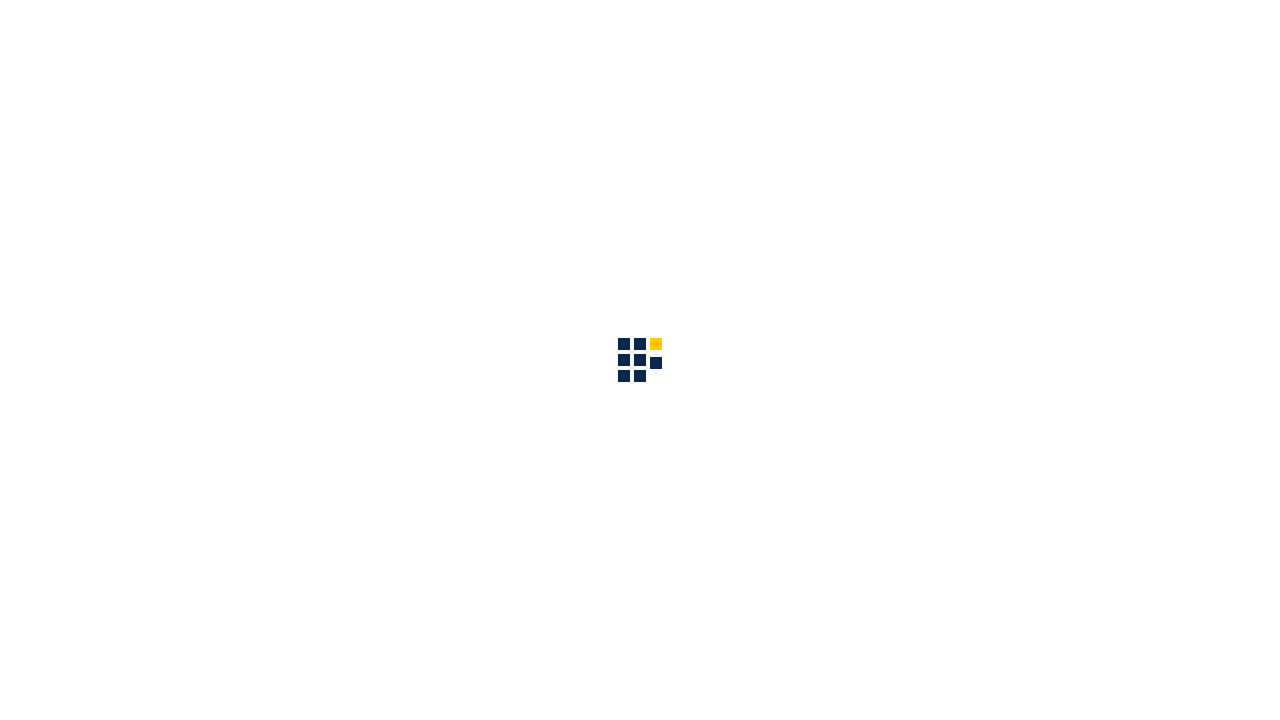

Navigated back to practice page
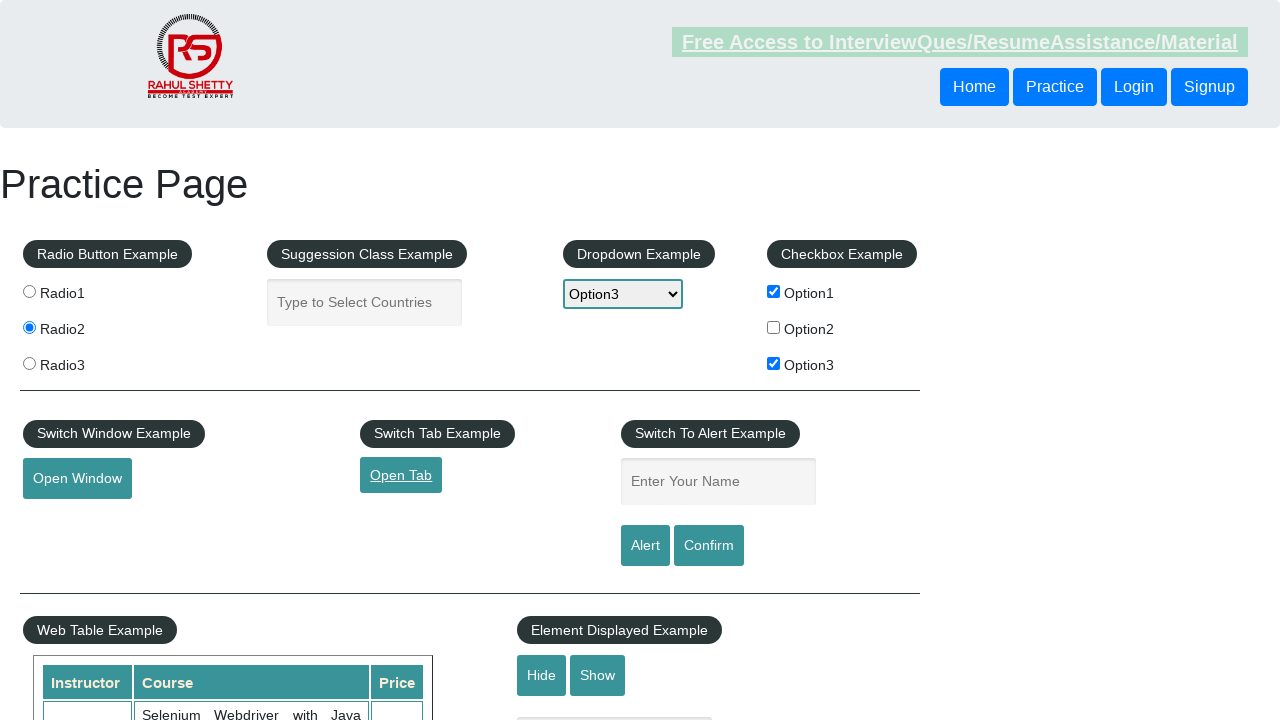

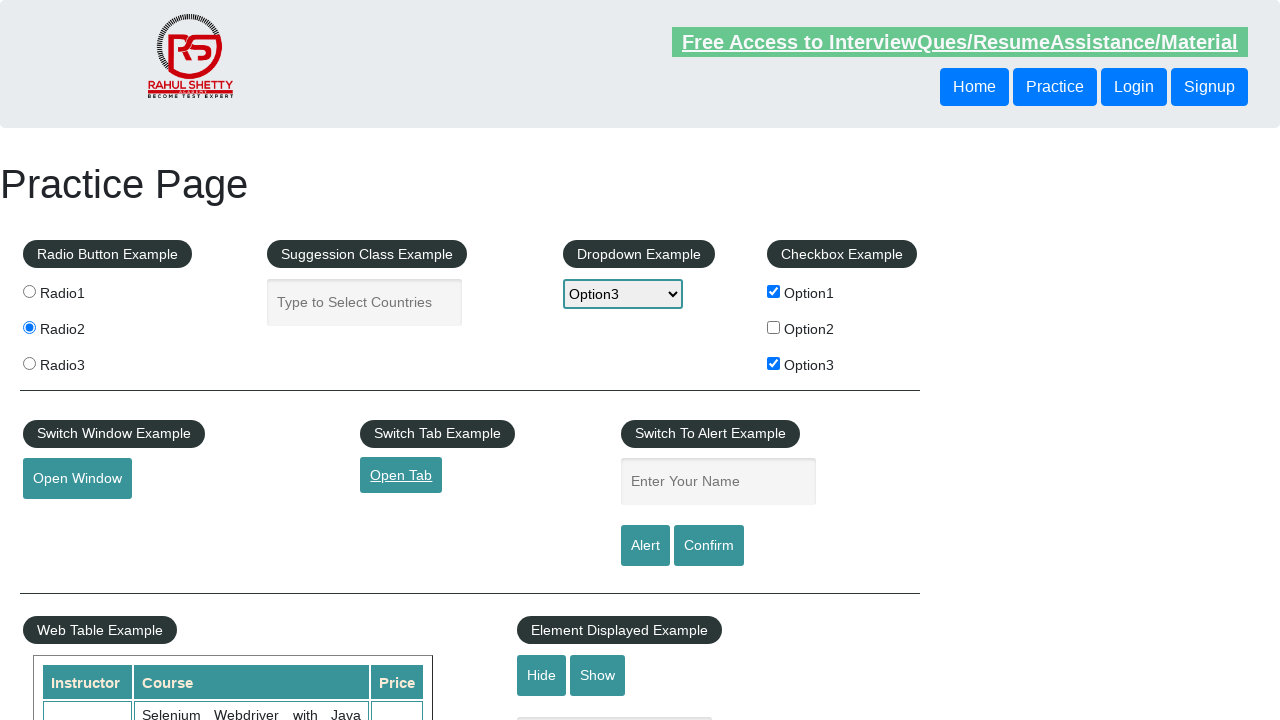